Tests the search functionality by navigating to the search page, entering a language name (python), and verifying that search results contain the searched term

Starting URL: https://www.99-bottles-of-beer.net/

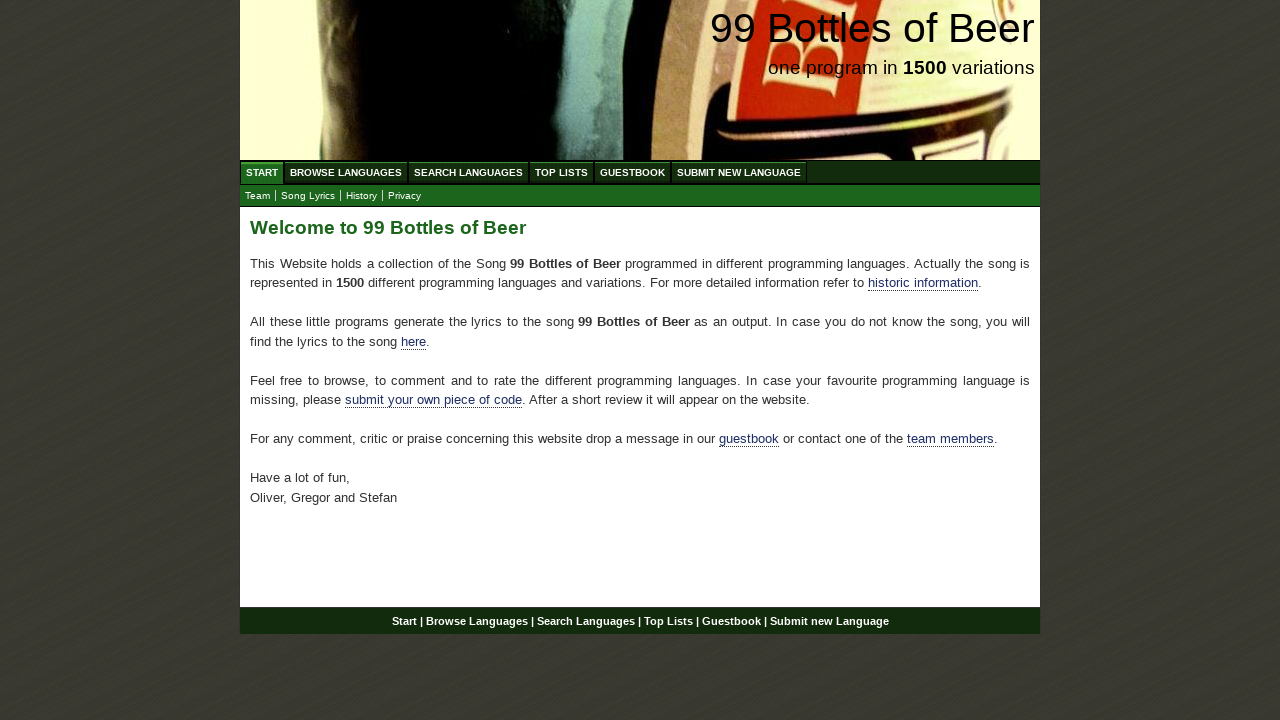

Clicked on Search Languages menu item at (468, 172) on xpath=//ul[@id='menu']/li/a[@href='/search.html']
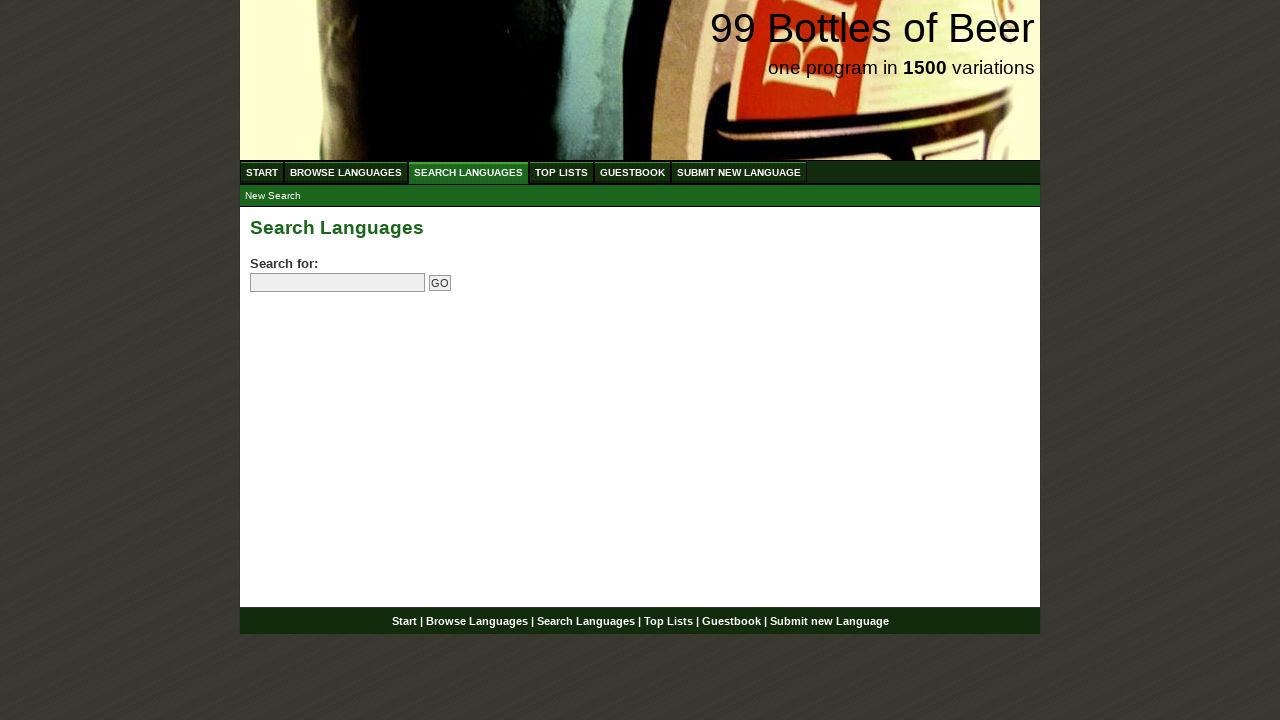

Entered 'python' in the search field on input[name='search']
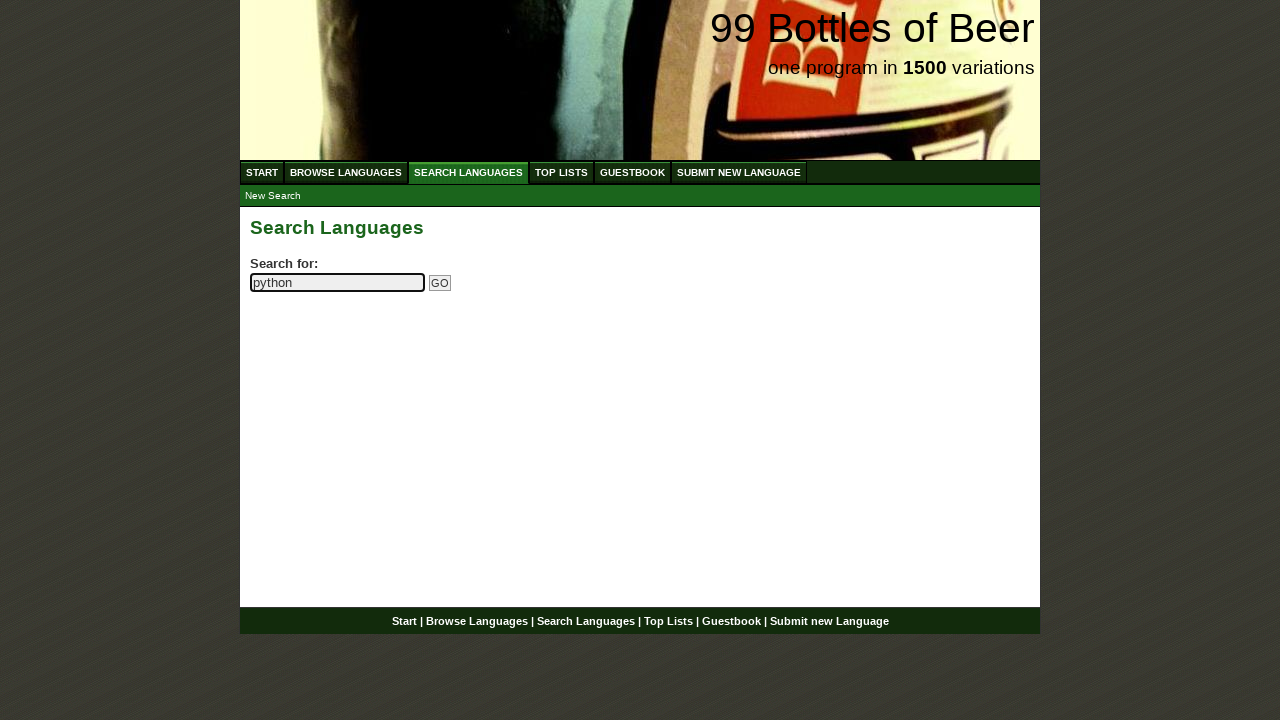

Clicked the Go button to submit search at (440, 283) on input[name='submitsearch']
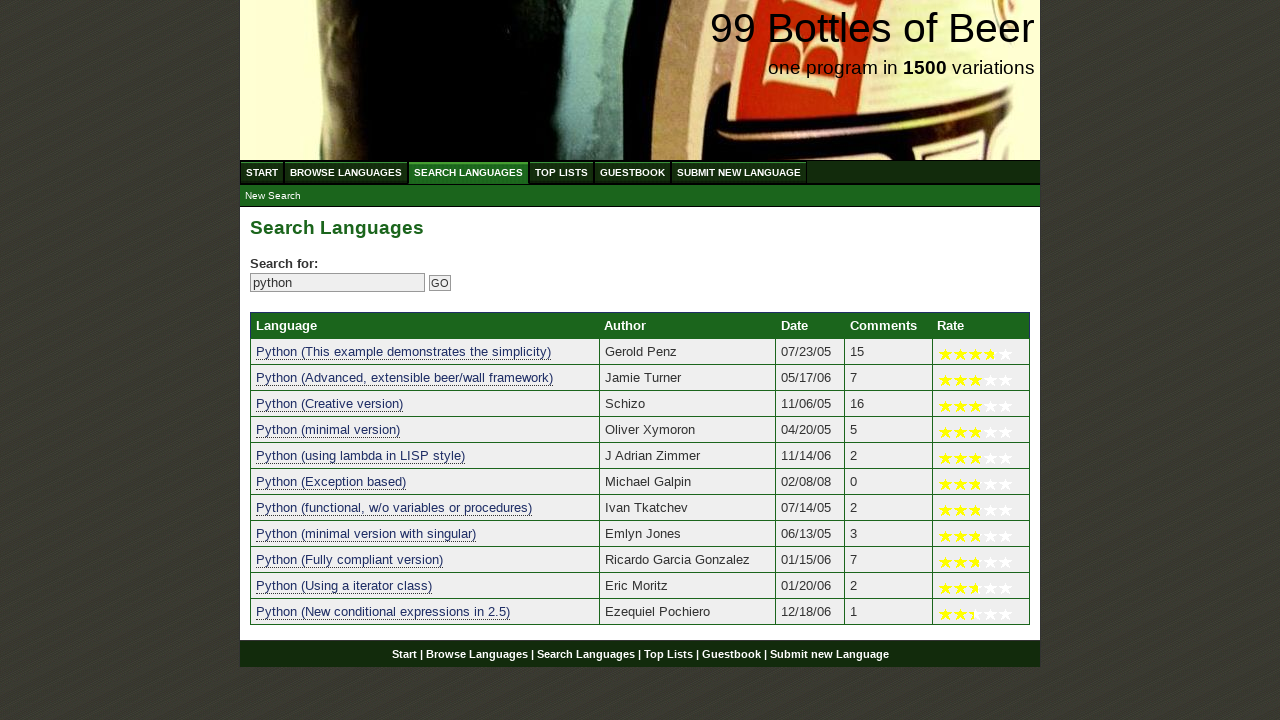

Search results loaded successfully
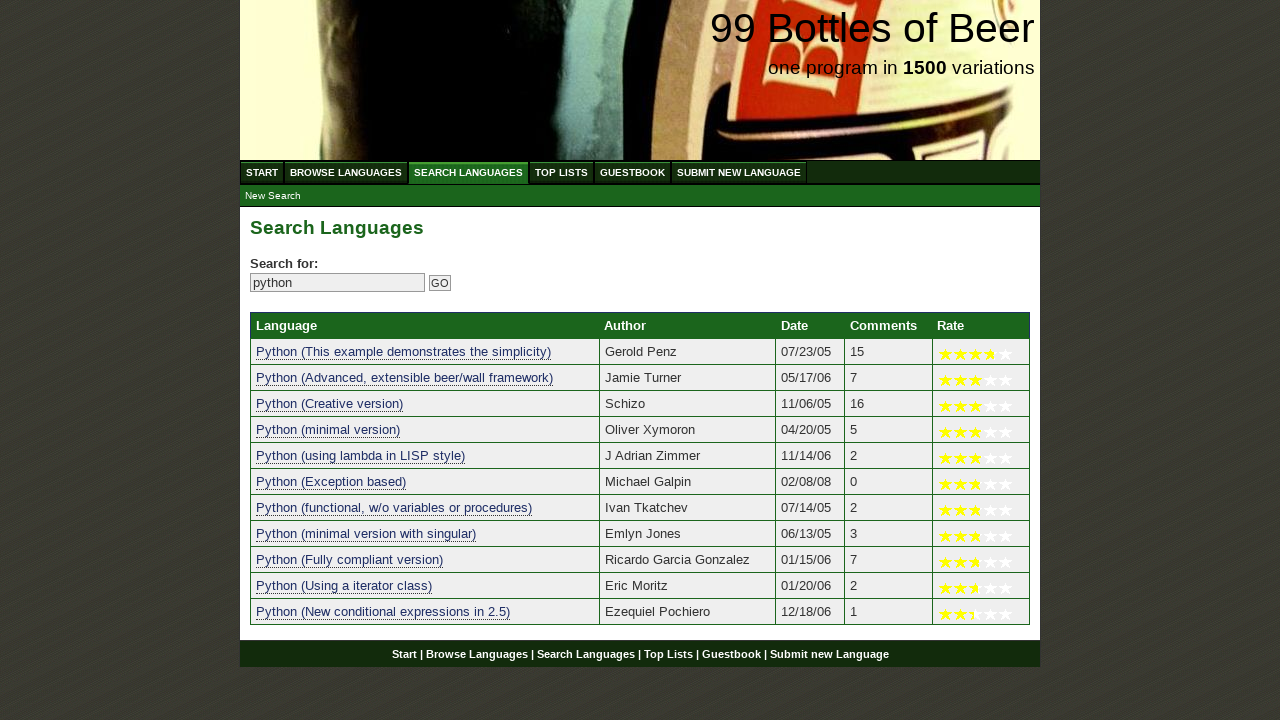

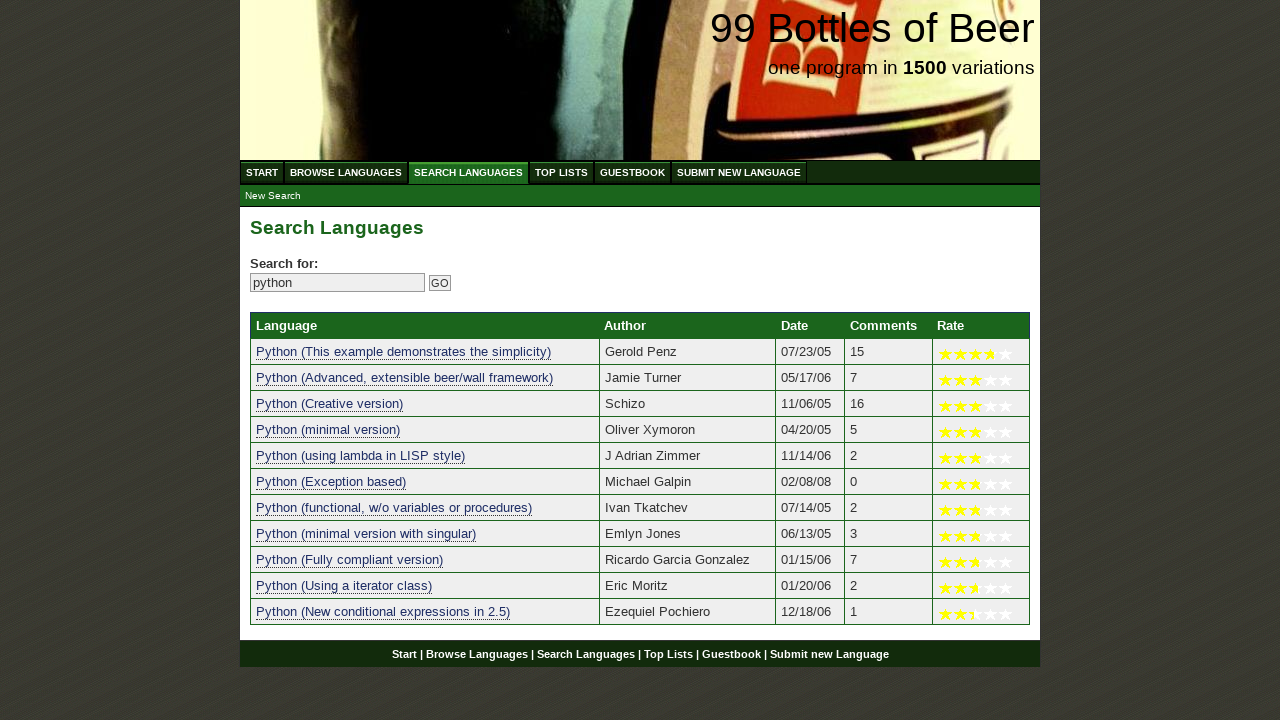